Navigates to the DemoQA automation practice form page and verifies it loads successfully

Starting URL: http://demoqa.com/automation-practice-form/

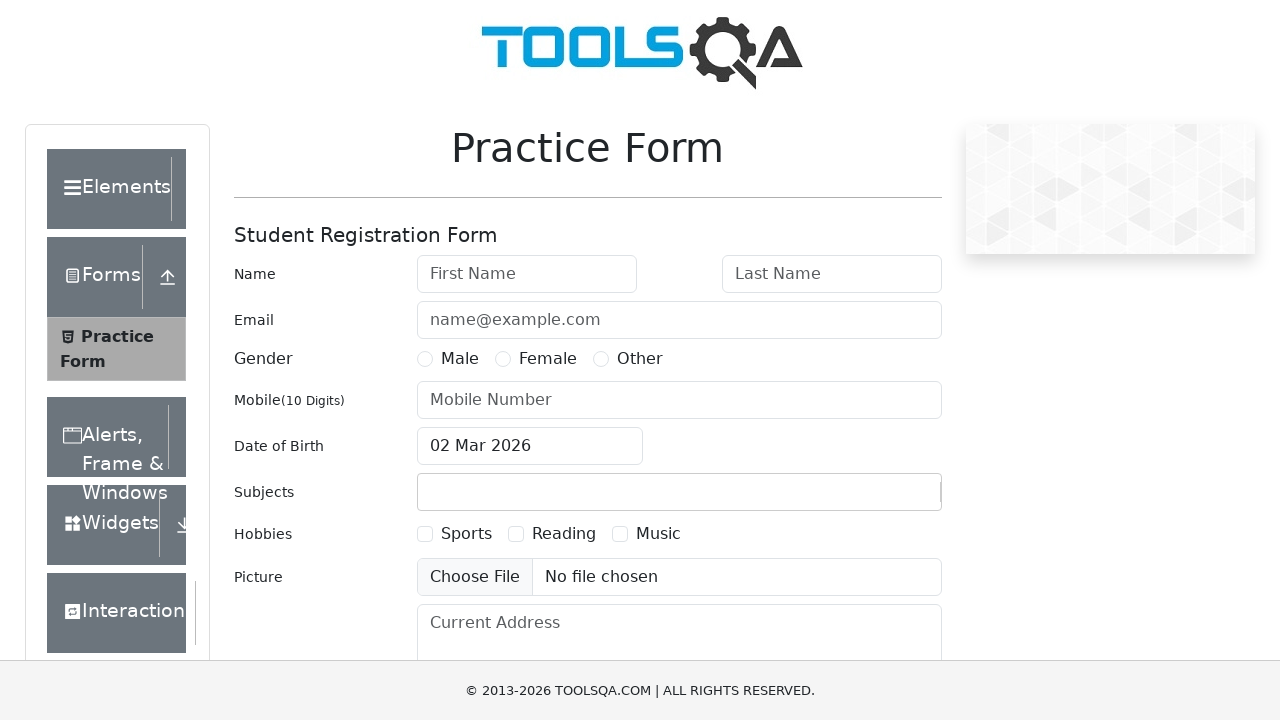

Navigated to DemoQA automation practice form page and form selector loaded
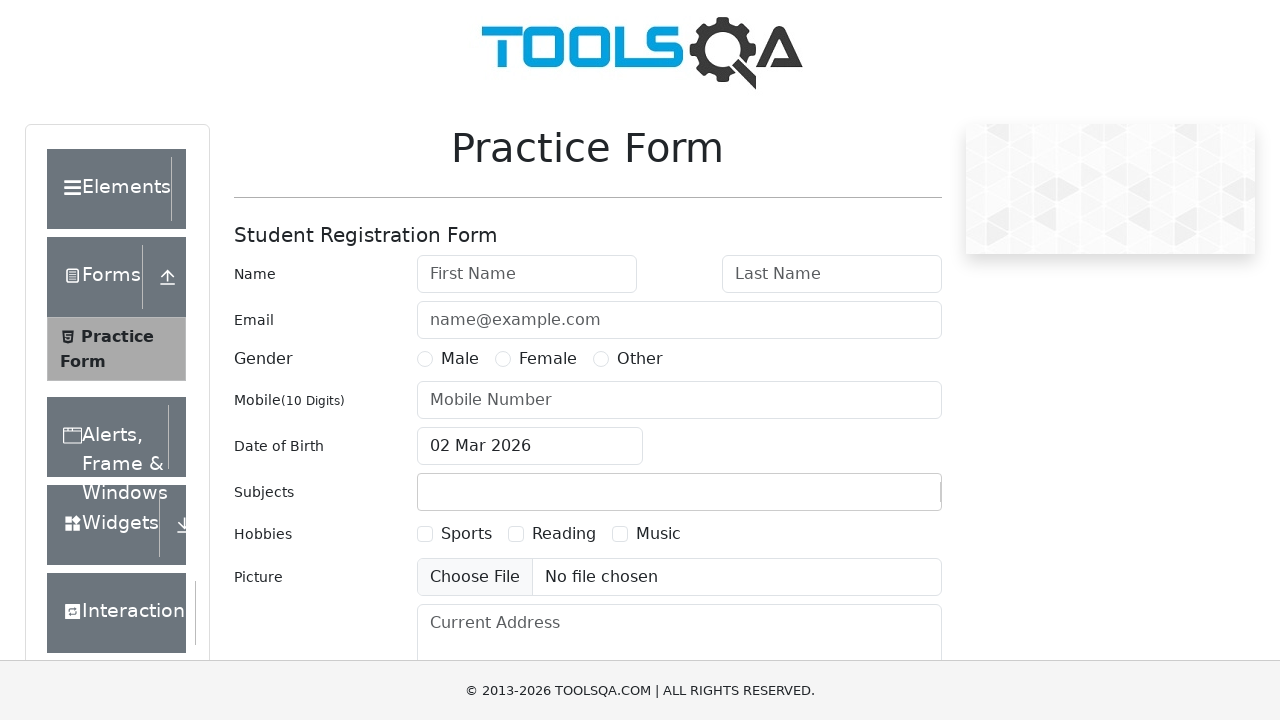

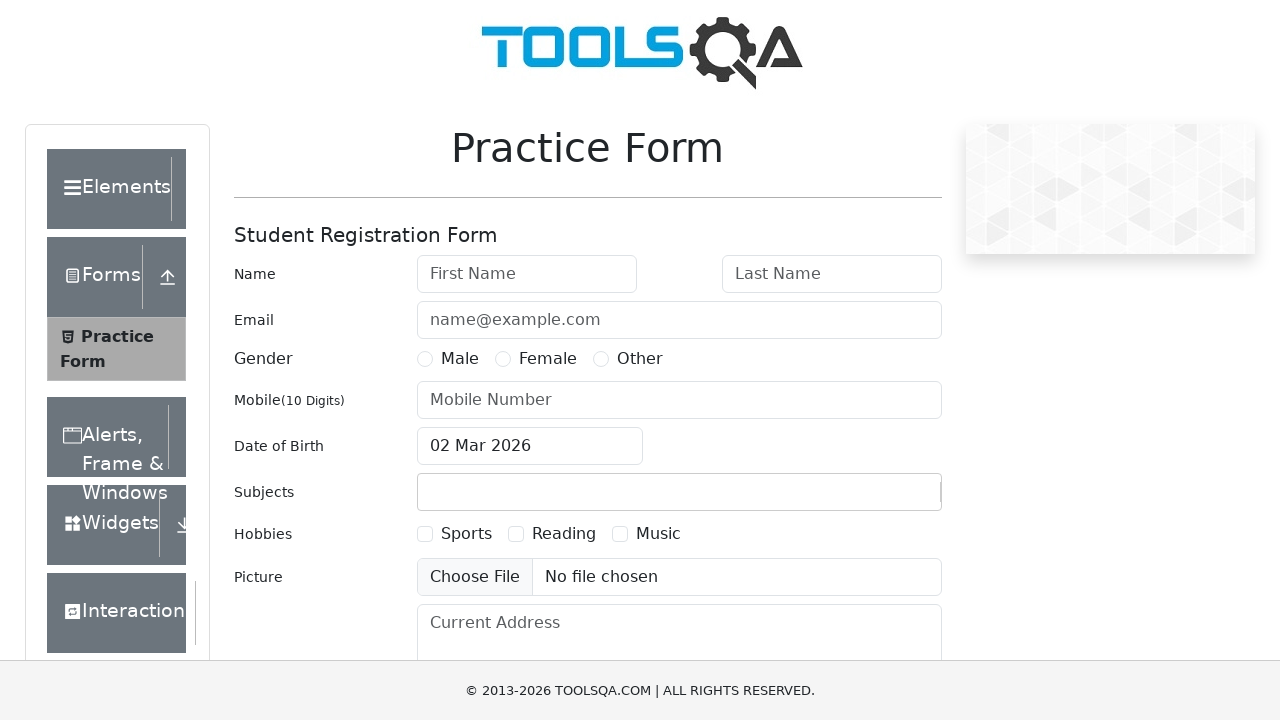